Tests the search functionality on Python.org by entering a search query and submitting it

Starting URL: https://www.python.org

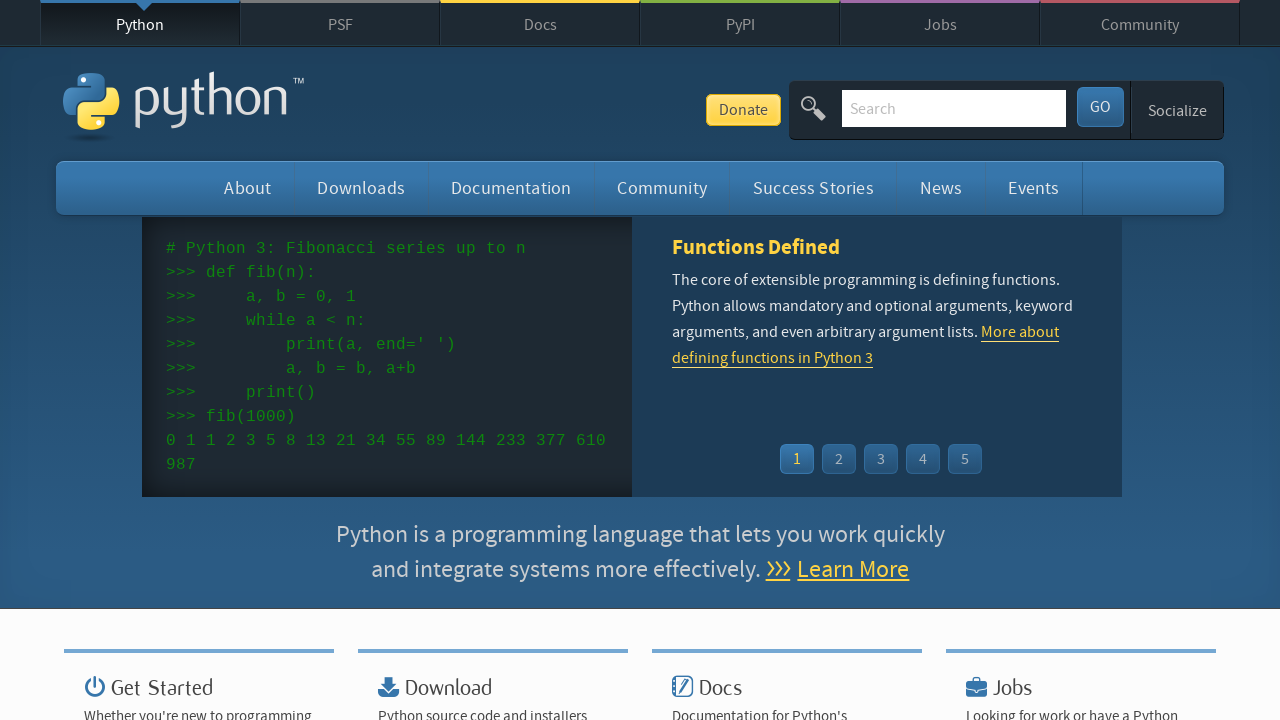

Filled search field with 'getting started with python' on #id-search-field
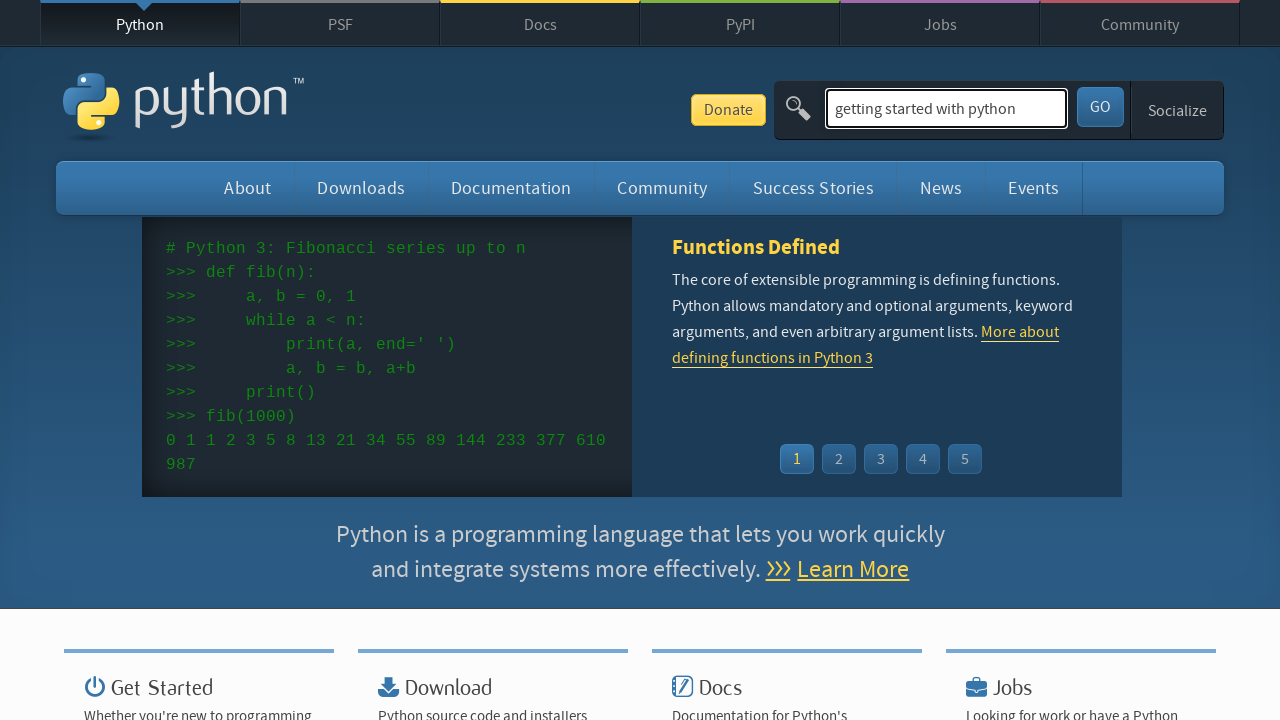

Pressed Enter to submit search query on #id-search-field
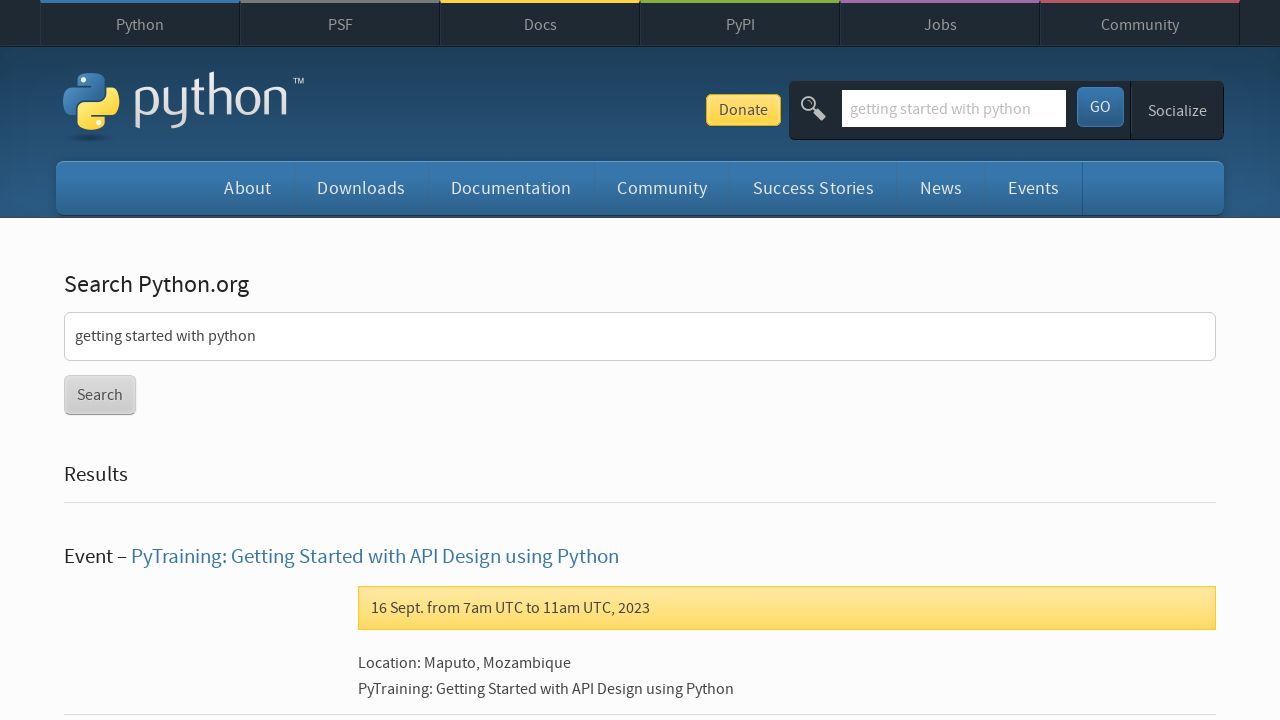

Search results page loaded and network idle
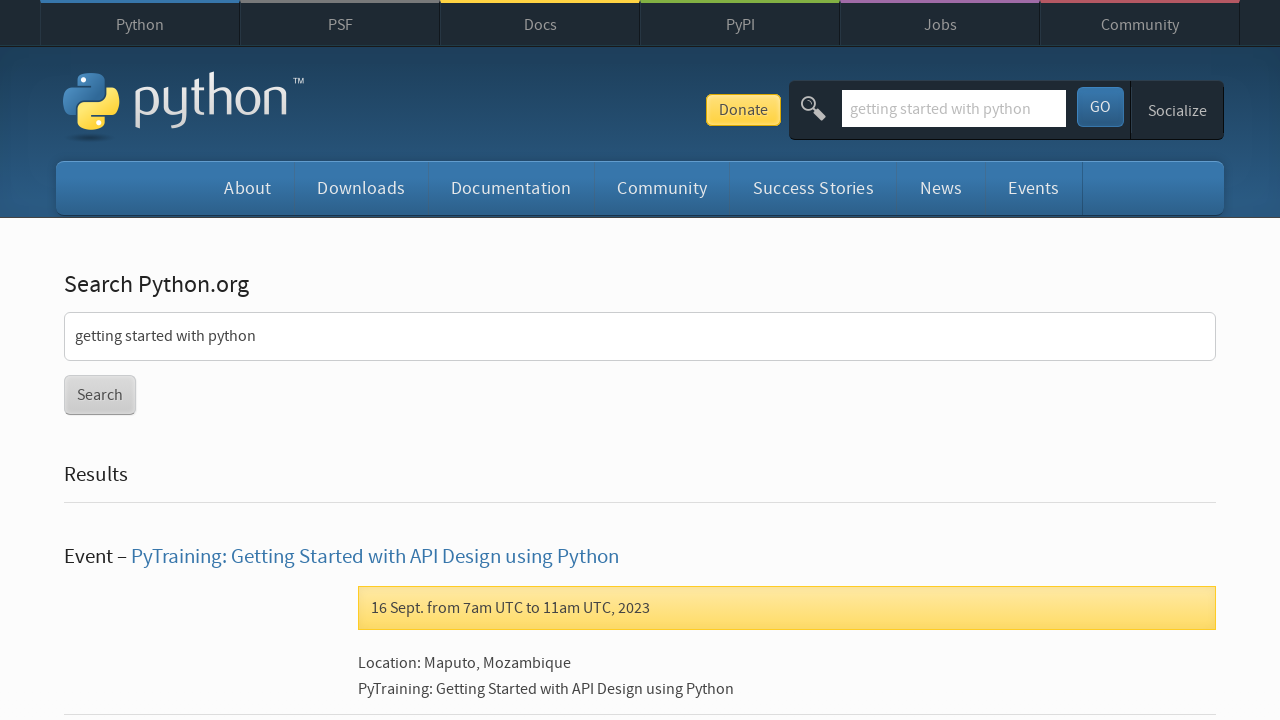

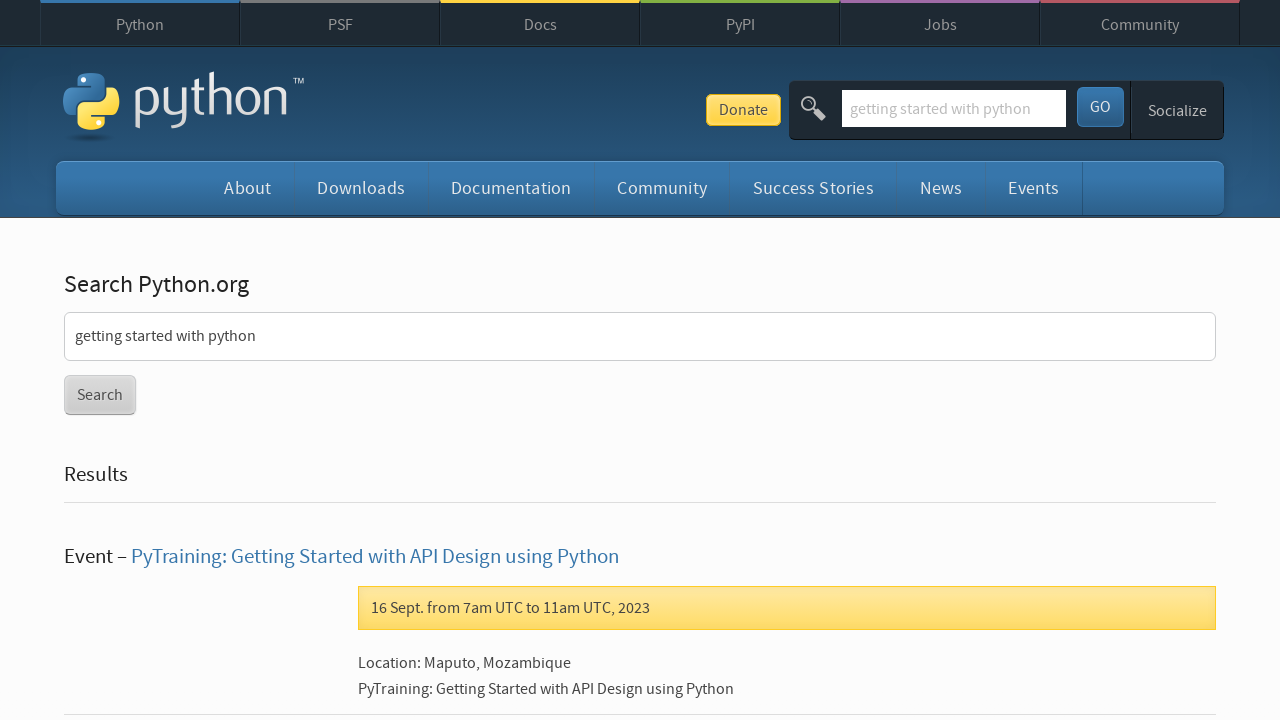